Tests opting out of A/B tests by adding an opt-out cookie on the homepage before navigating to the A/B test page.

Starting URL: http://the-internet.herokuapp.com

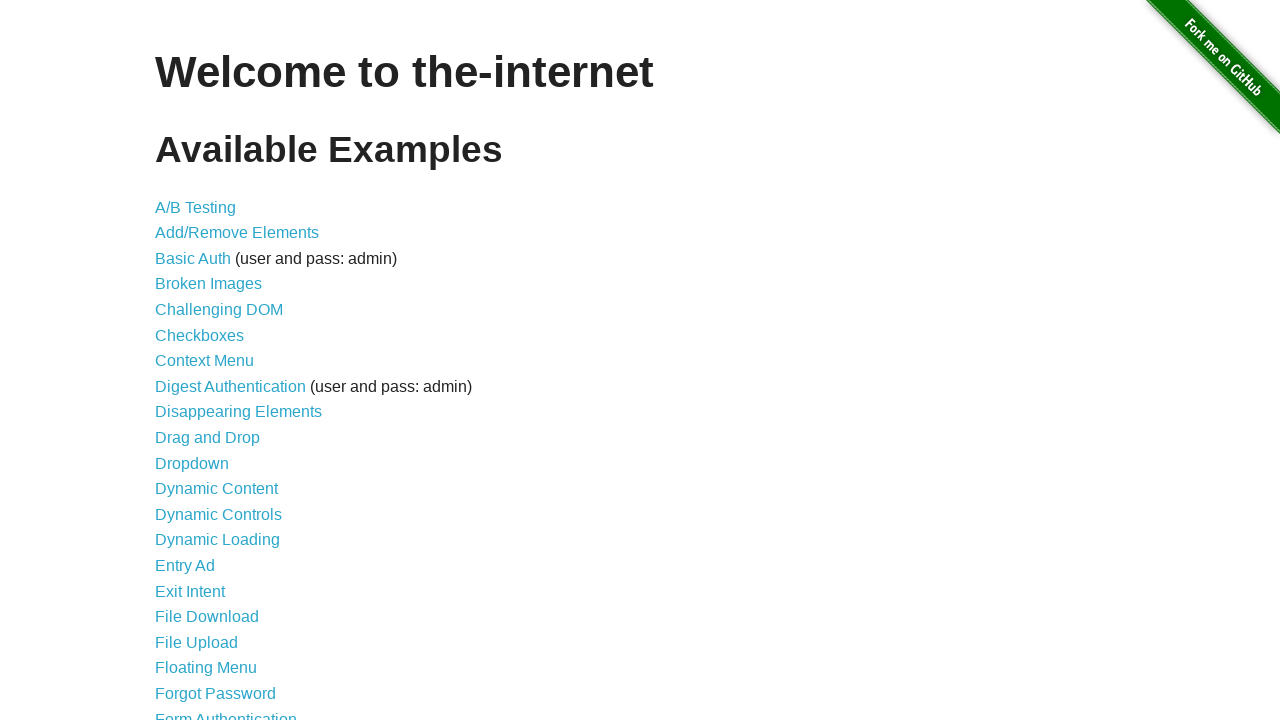

Added optimizelyOptOut cookie to opt out of A/B tests
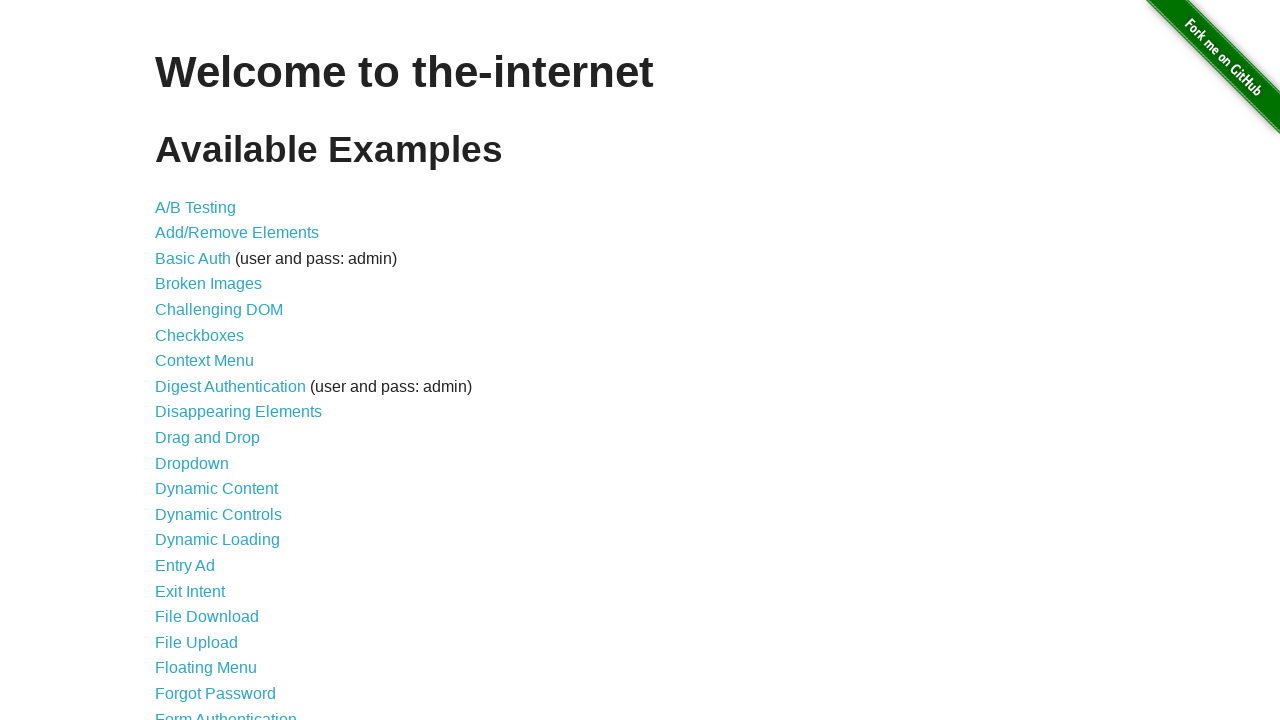

Navigated to A/B test page at /abtest
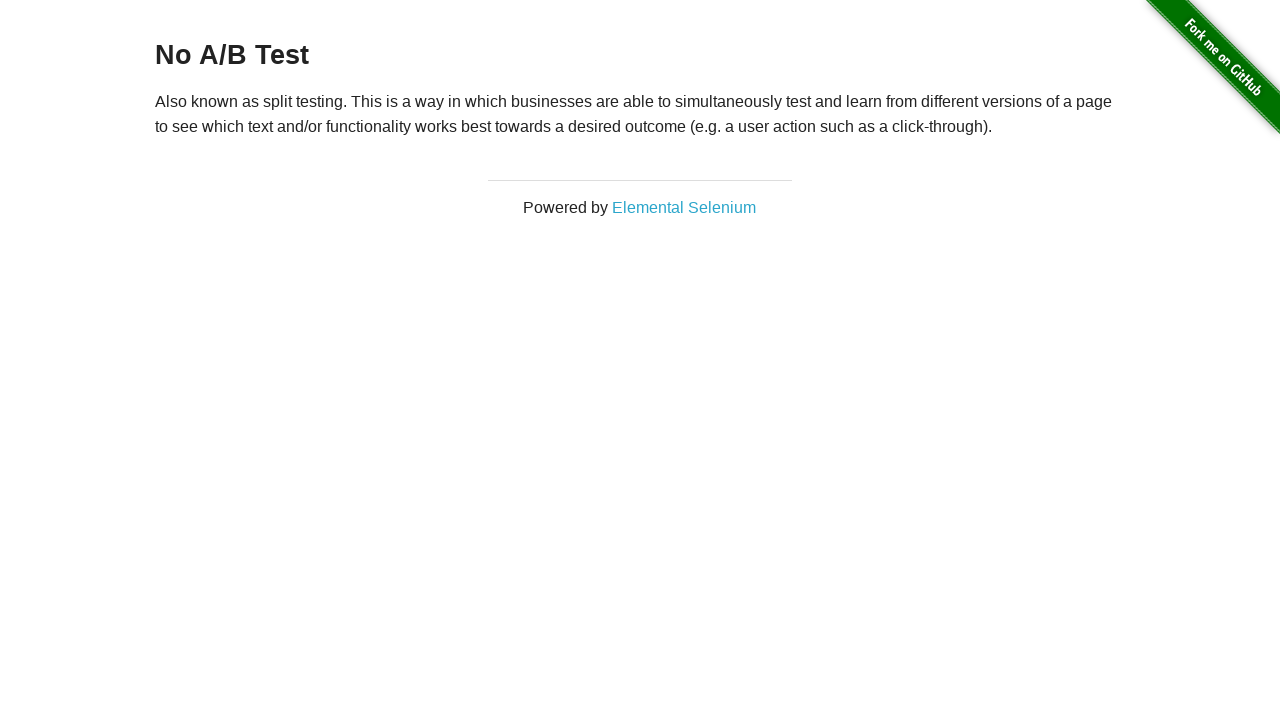

Retrieved heading text from page
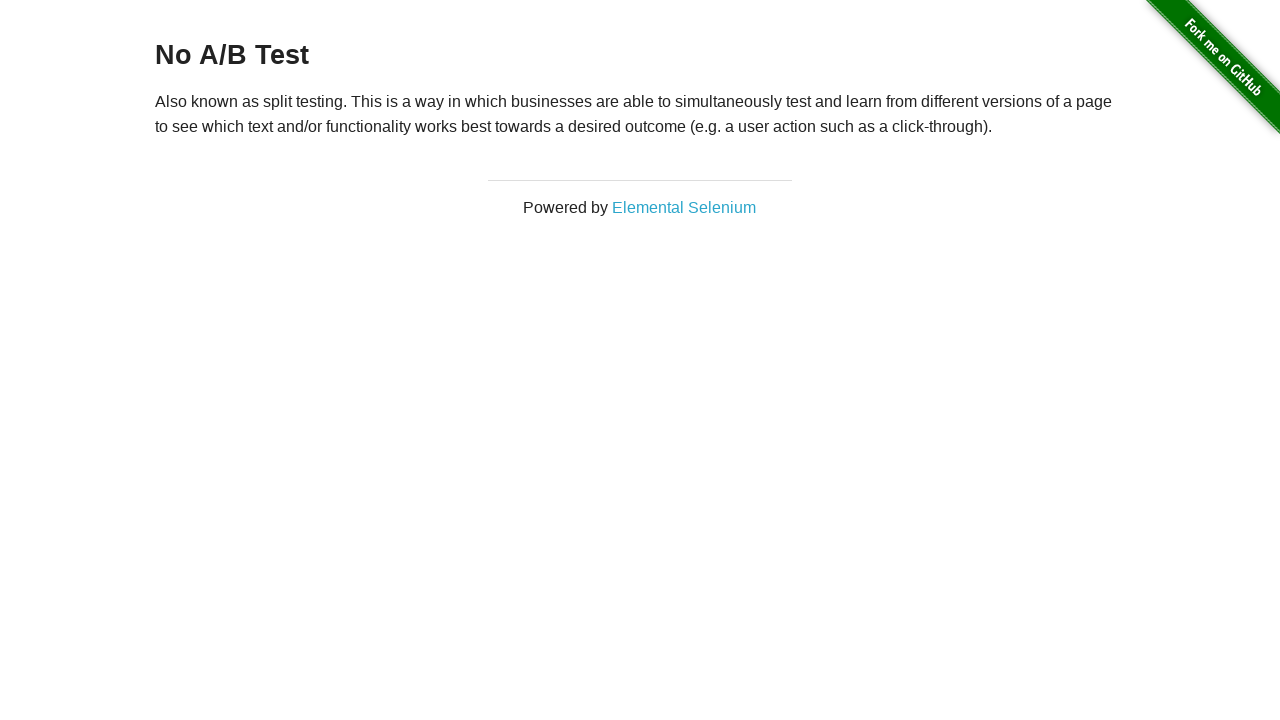

Verified heading text is 'No A/B Test' - opt-out cookie successful
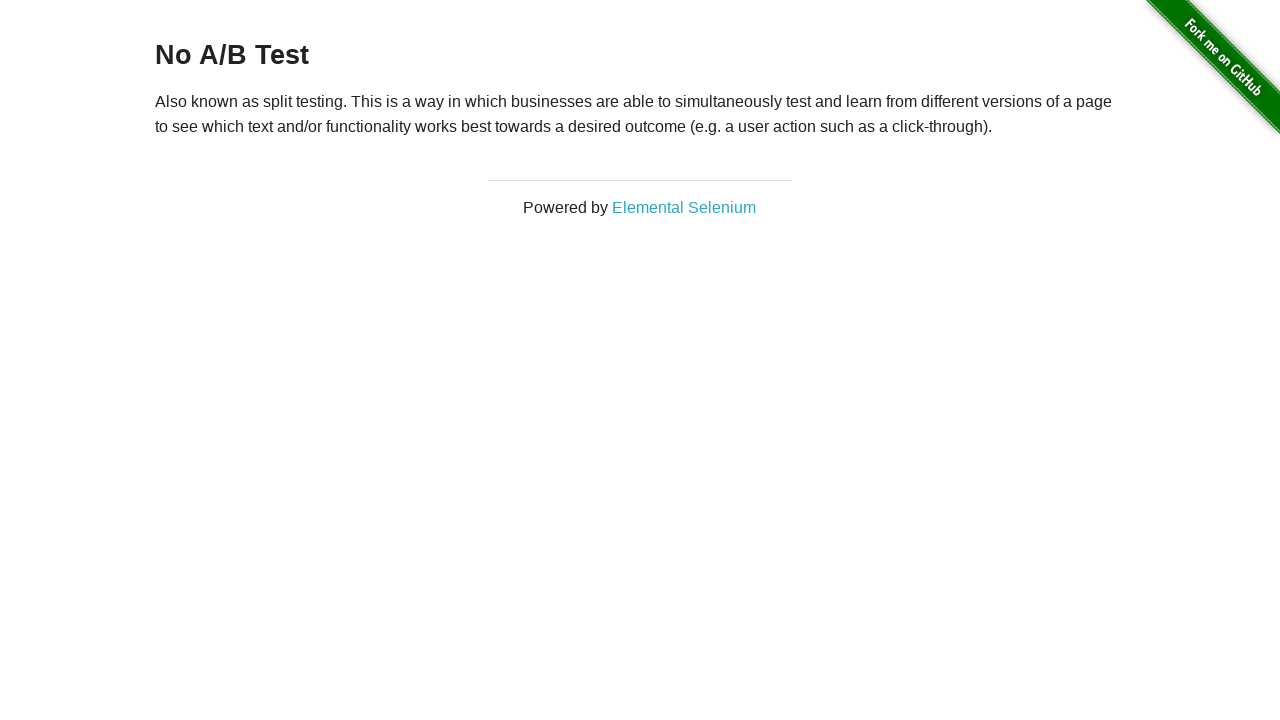

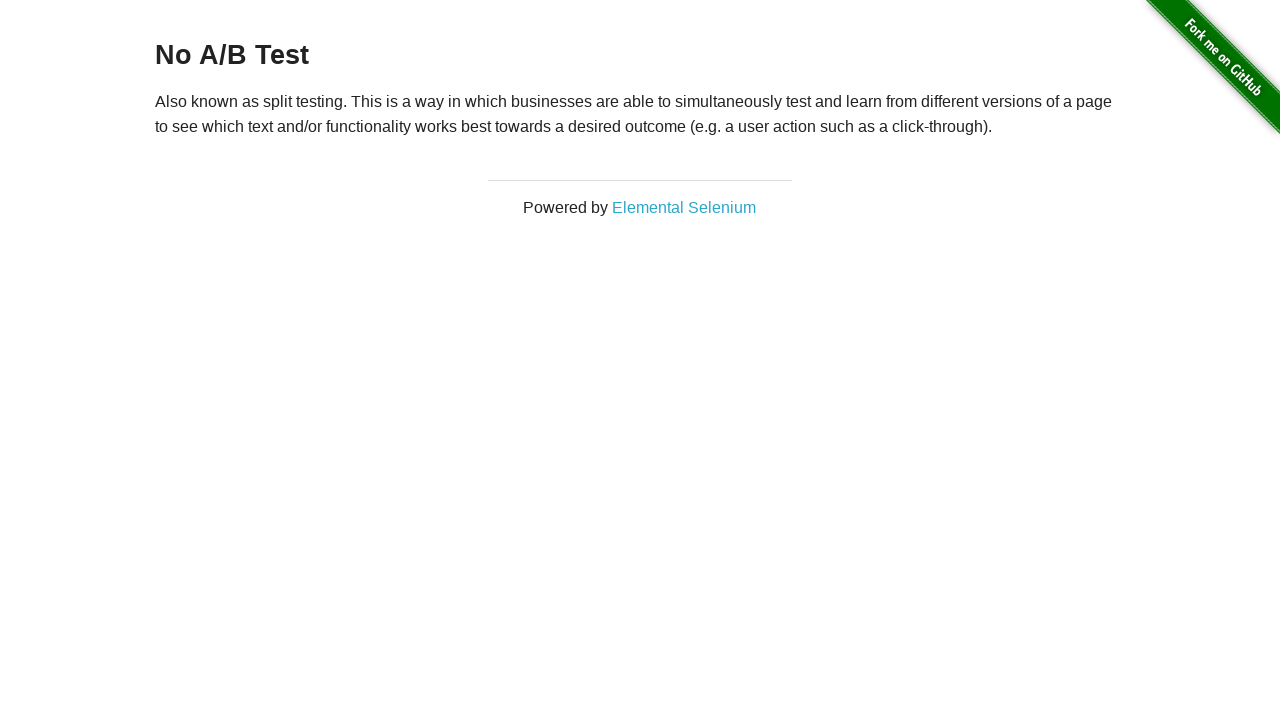